Tests file upload functionality by creating a temporary file, uploading it through the web form's file input, and submitting the form to verify navigation occurs.

Starting URL: https://bonigarcia.dev/selenium-webdriver-java/web-form.html

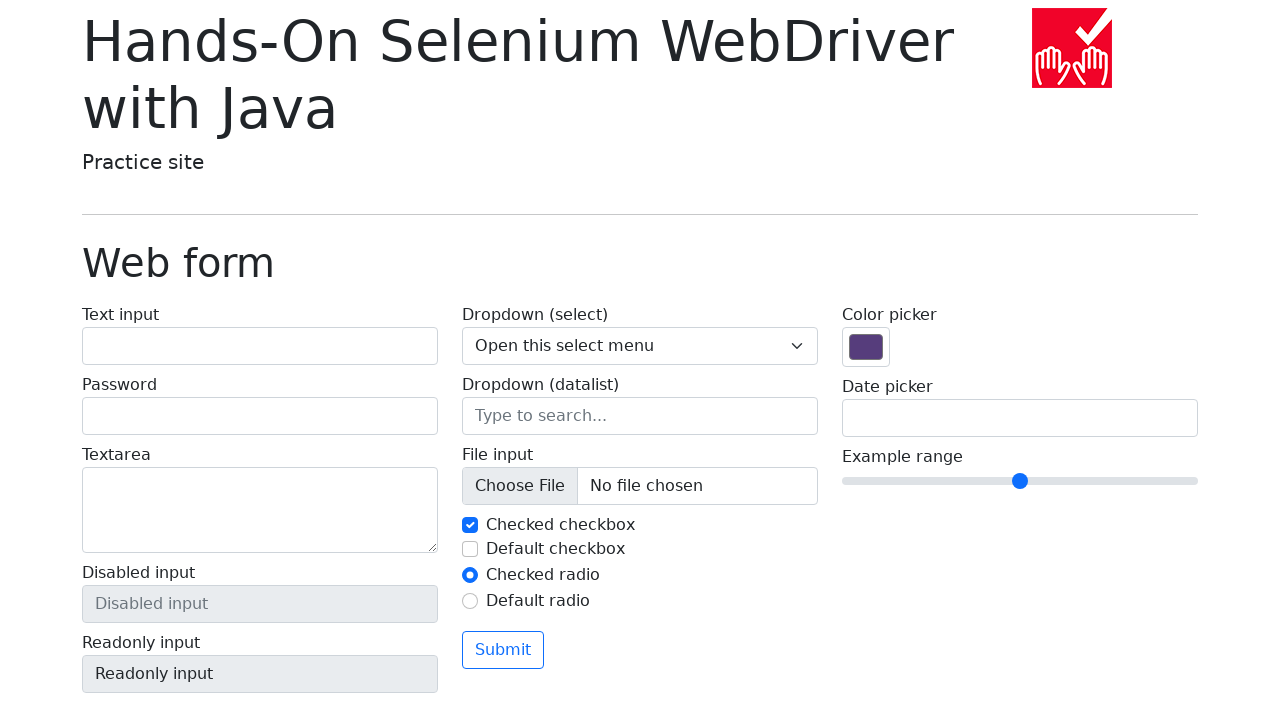

Created temporary test file for upload
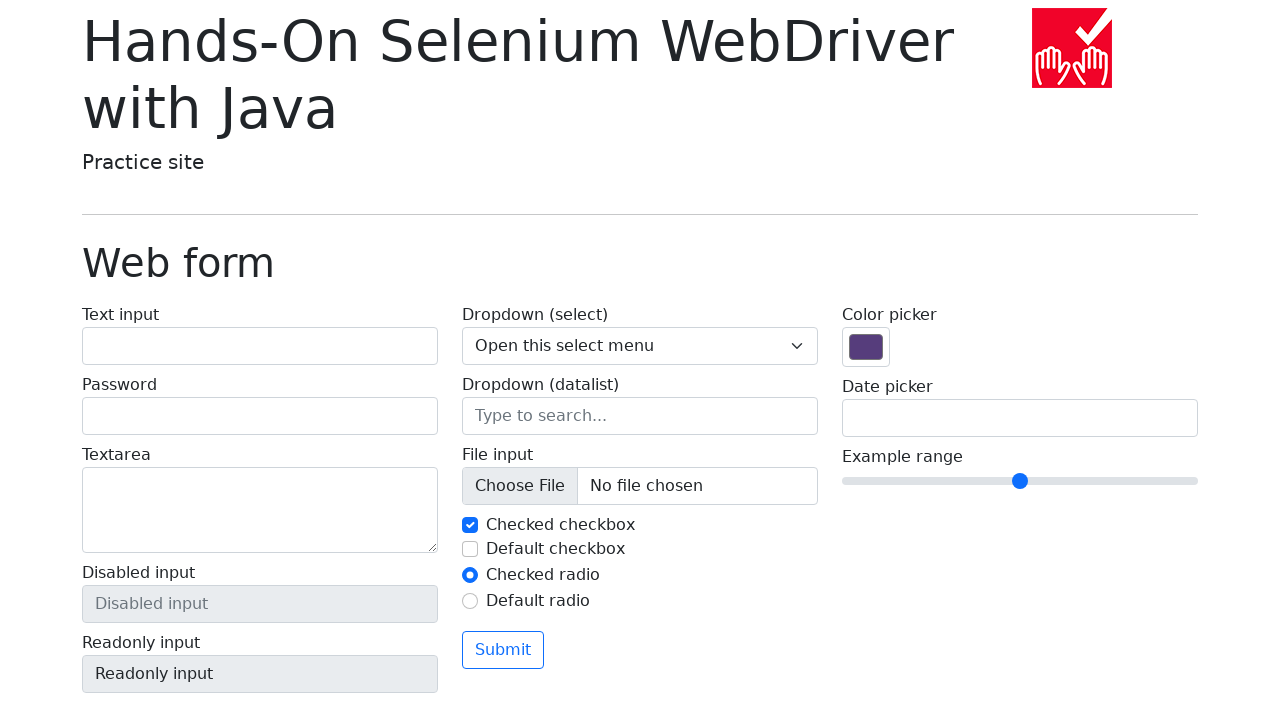

Set file input with temporary test file
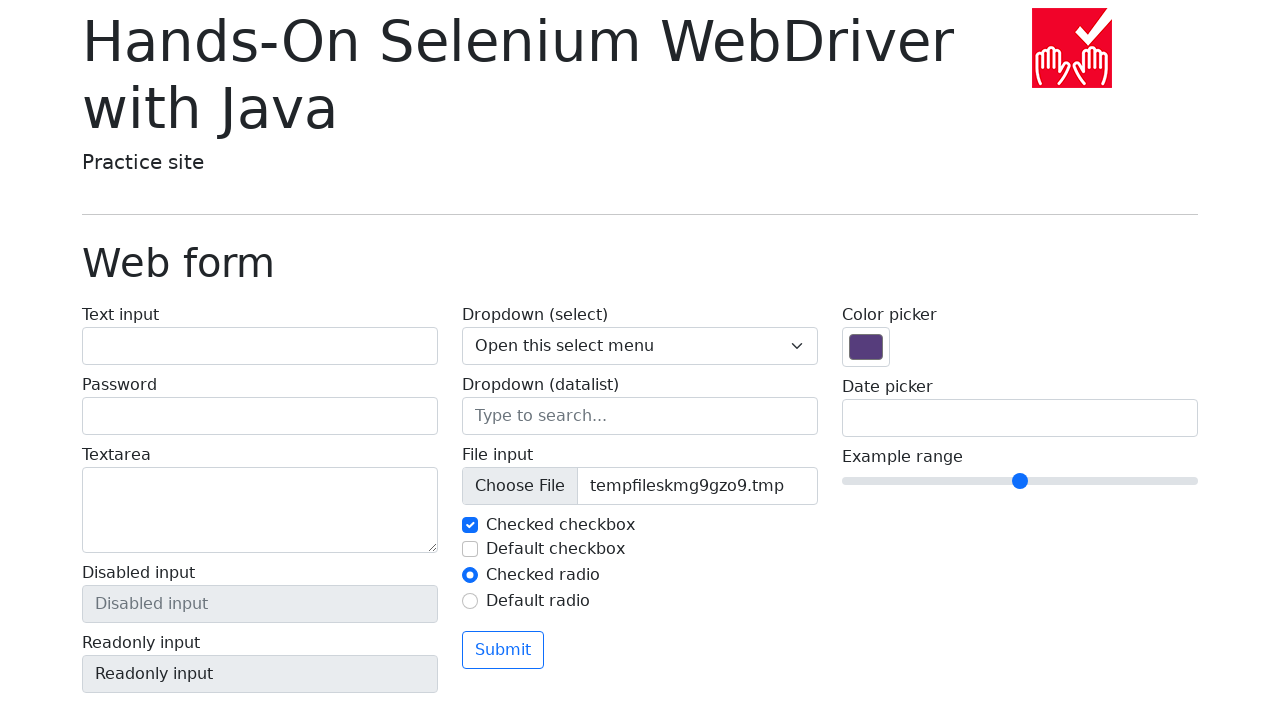

Clicked form submit button at (503, 650) on form button[type='submit']
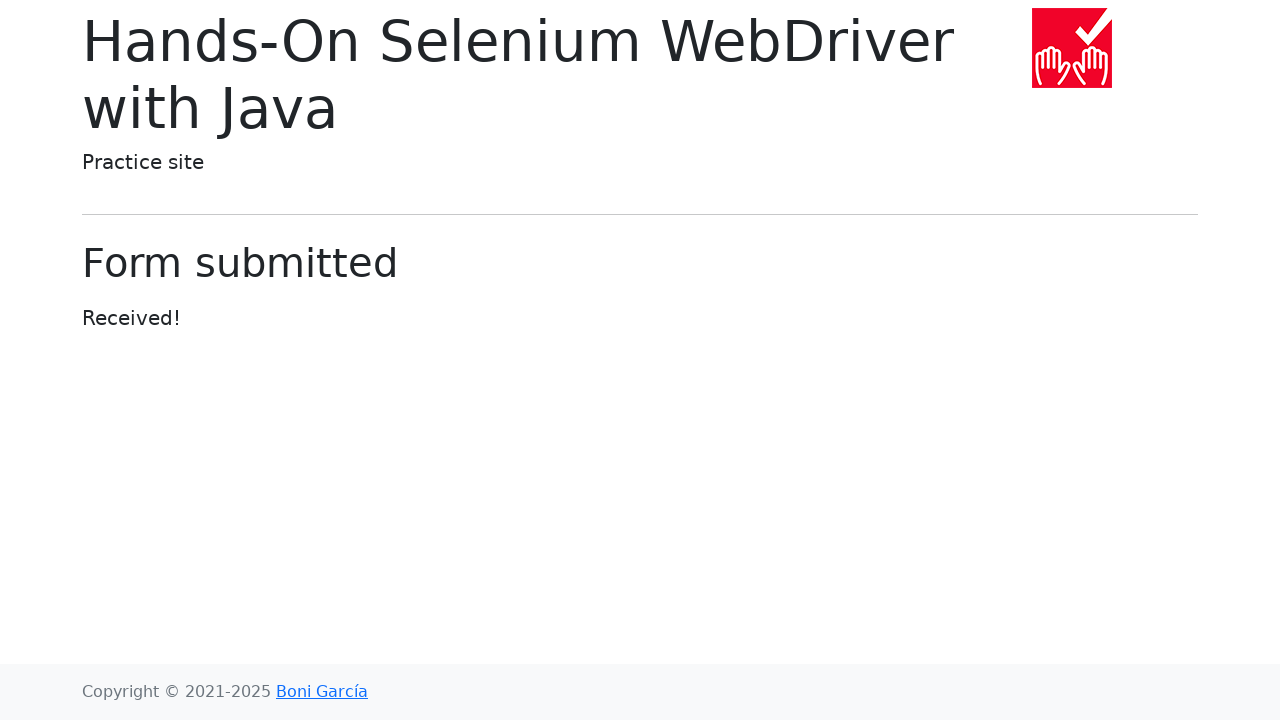

Form submission successful - navigated away from web form page
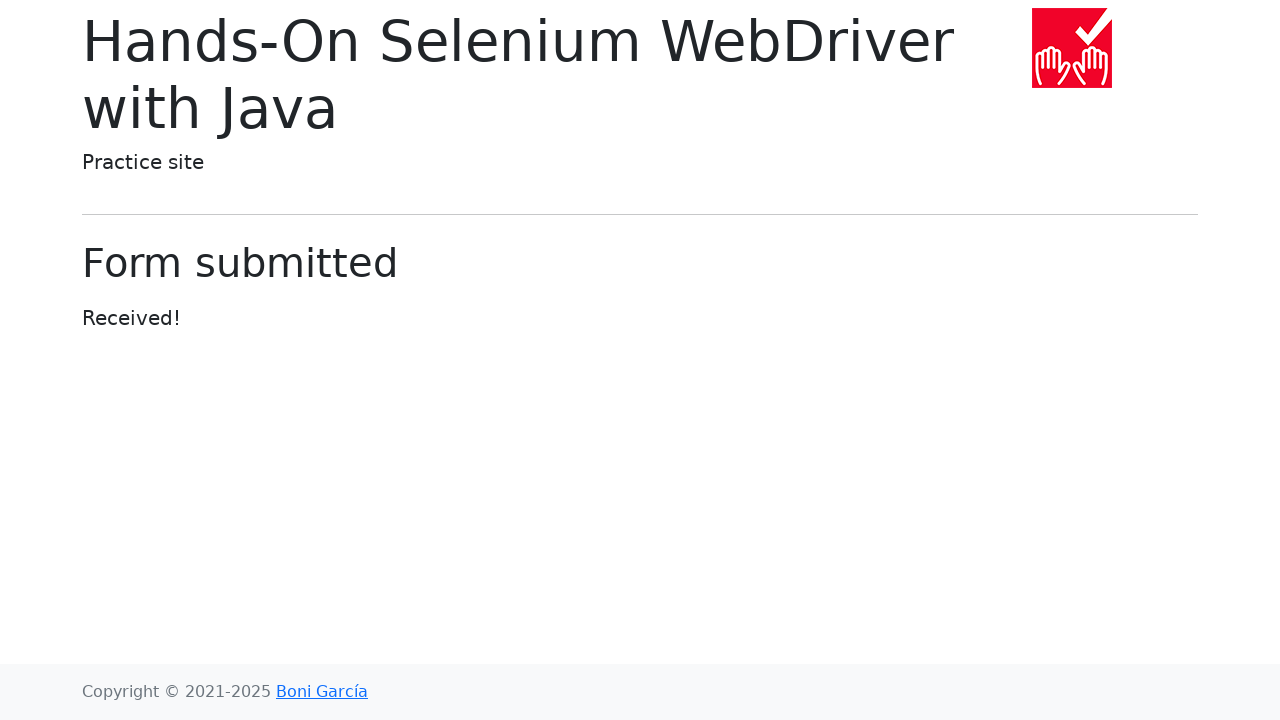

Cleaned up temporary test file
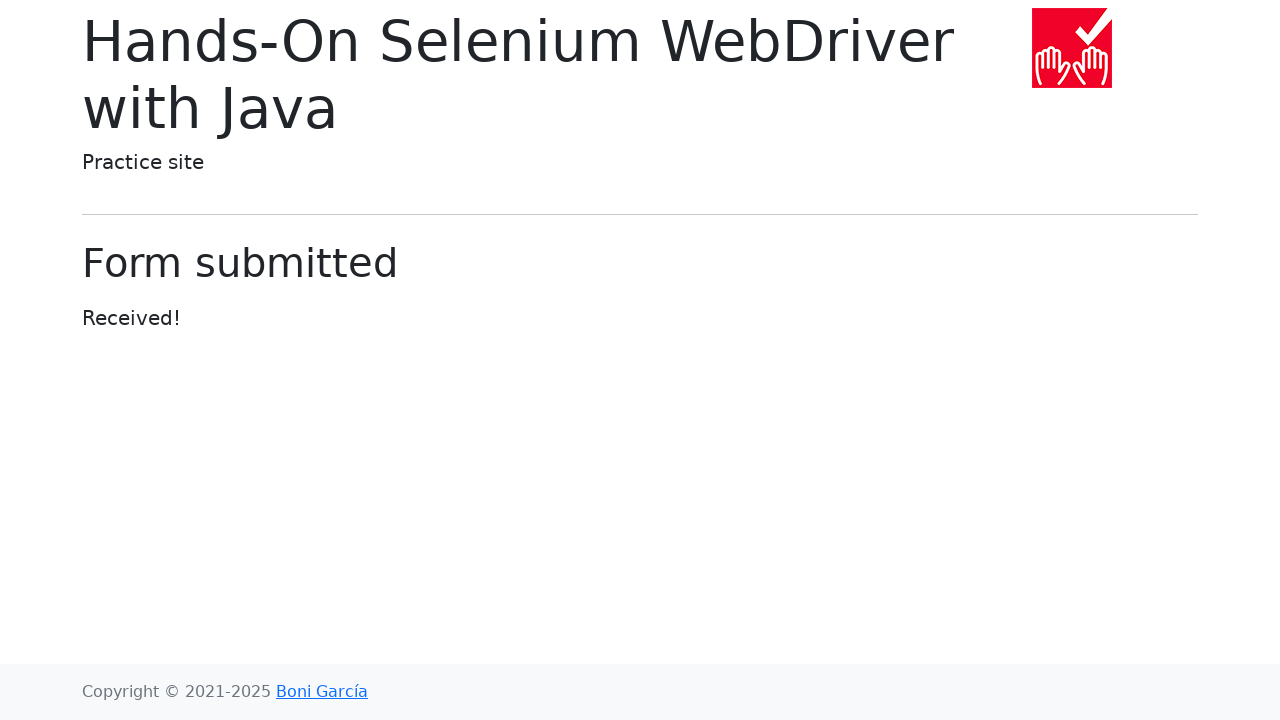

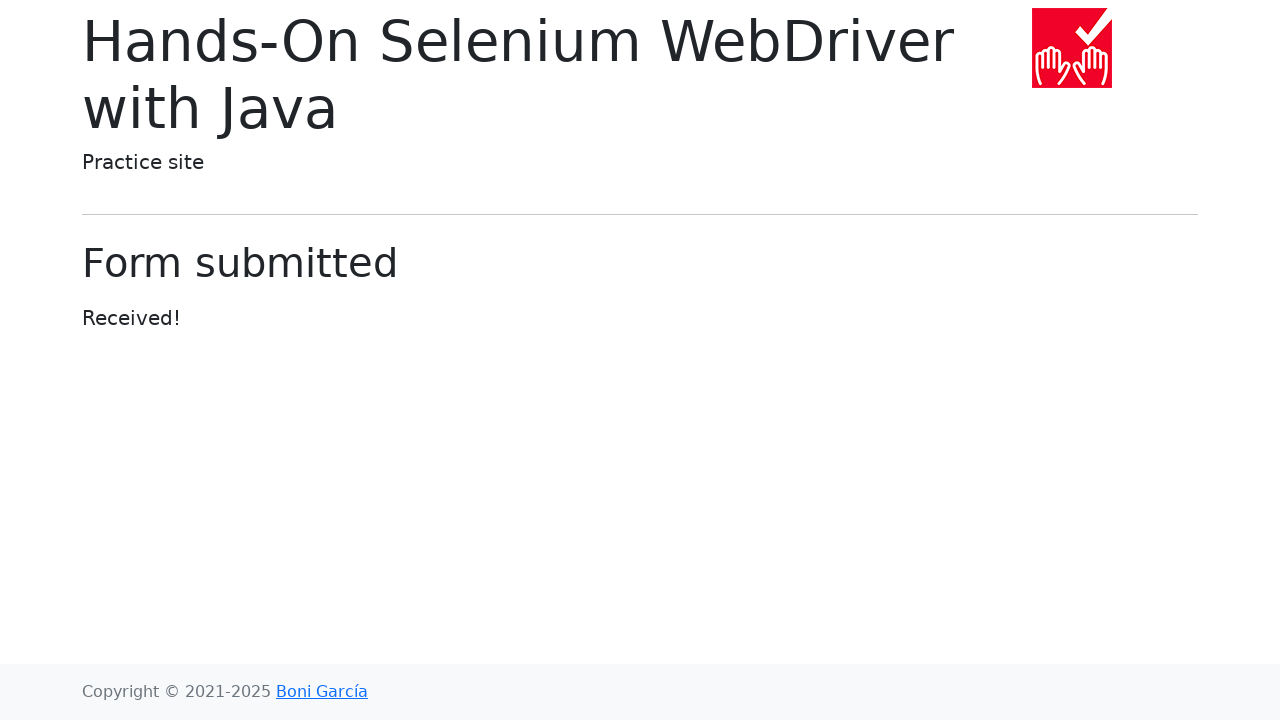